Opens the Heroku test application homepage and maximizes the browser window to verify the page loads successfully.

Starting URL: https://the-internet.herokuapp.com/

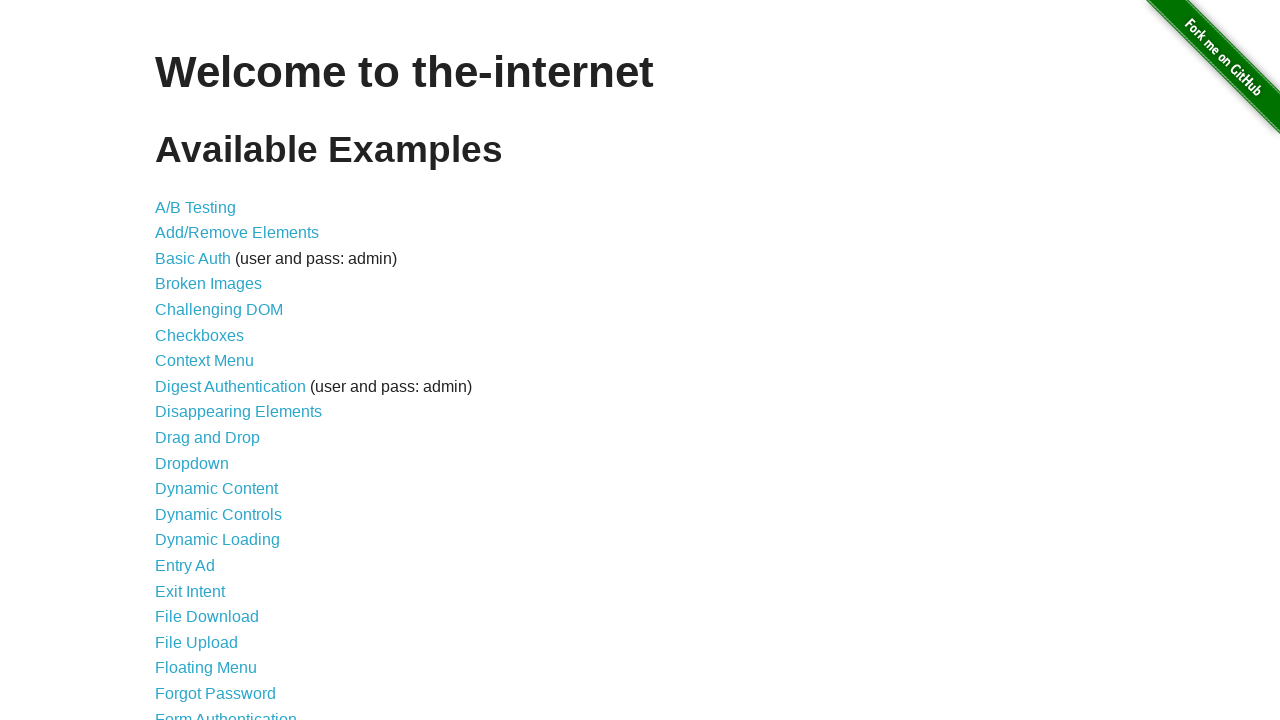

Navigated to Heroku test application homepage
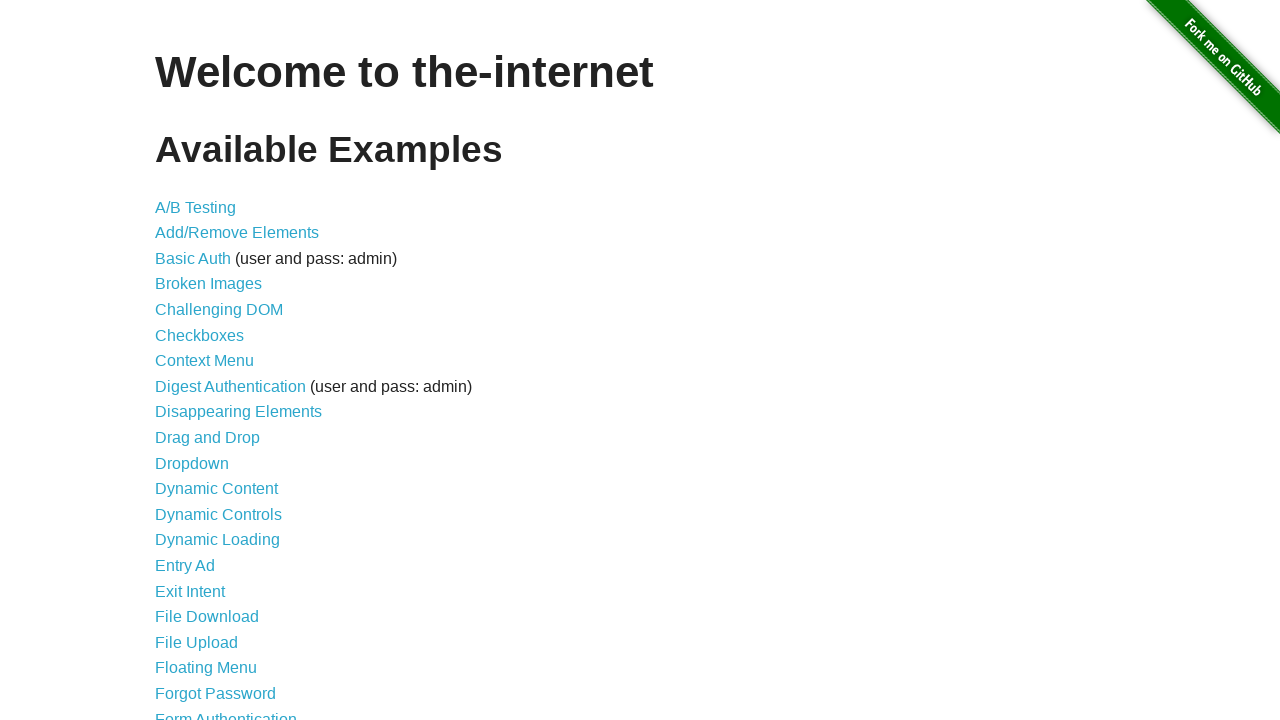

Maximized browser window to 1920x1080
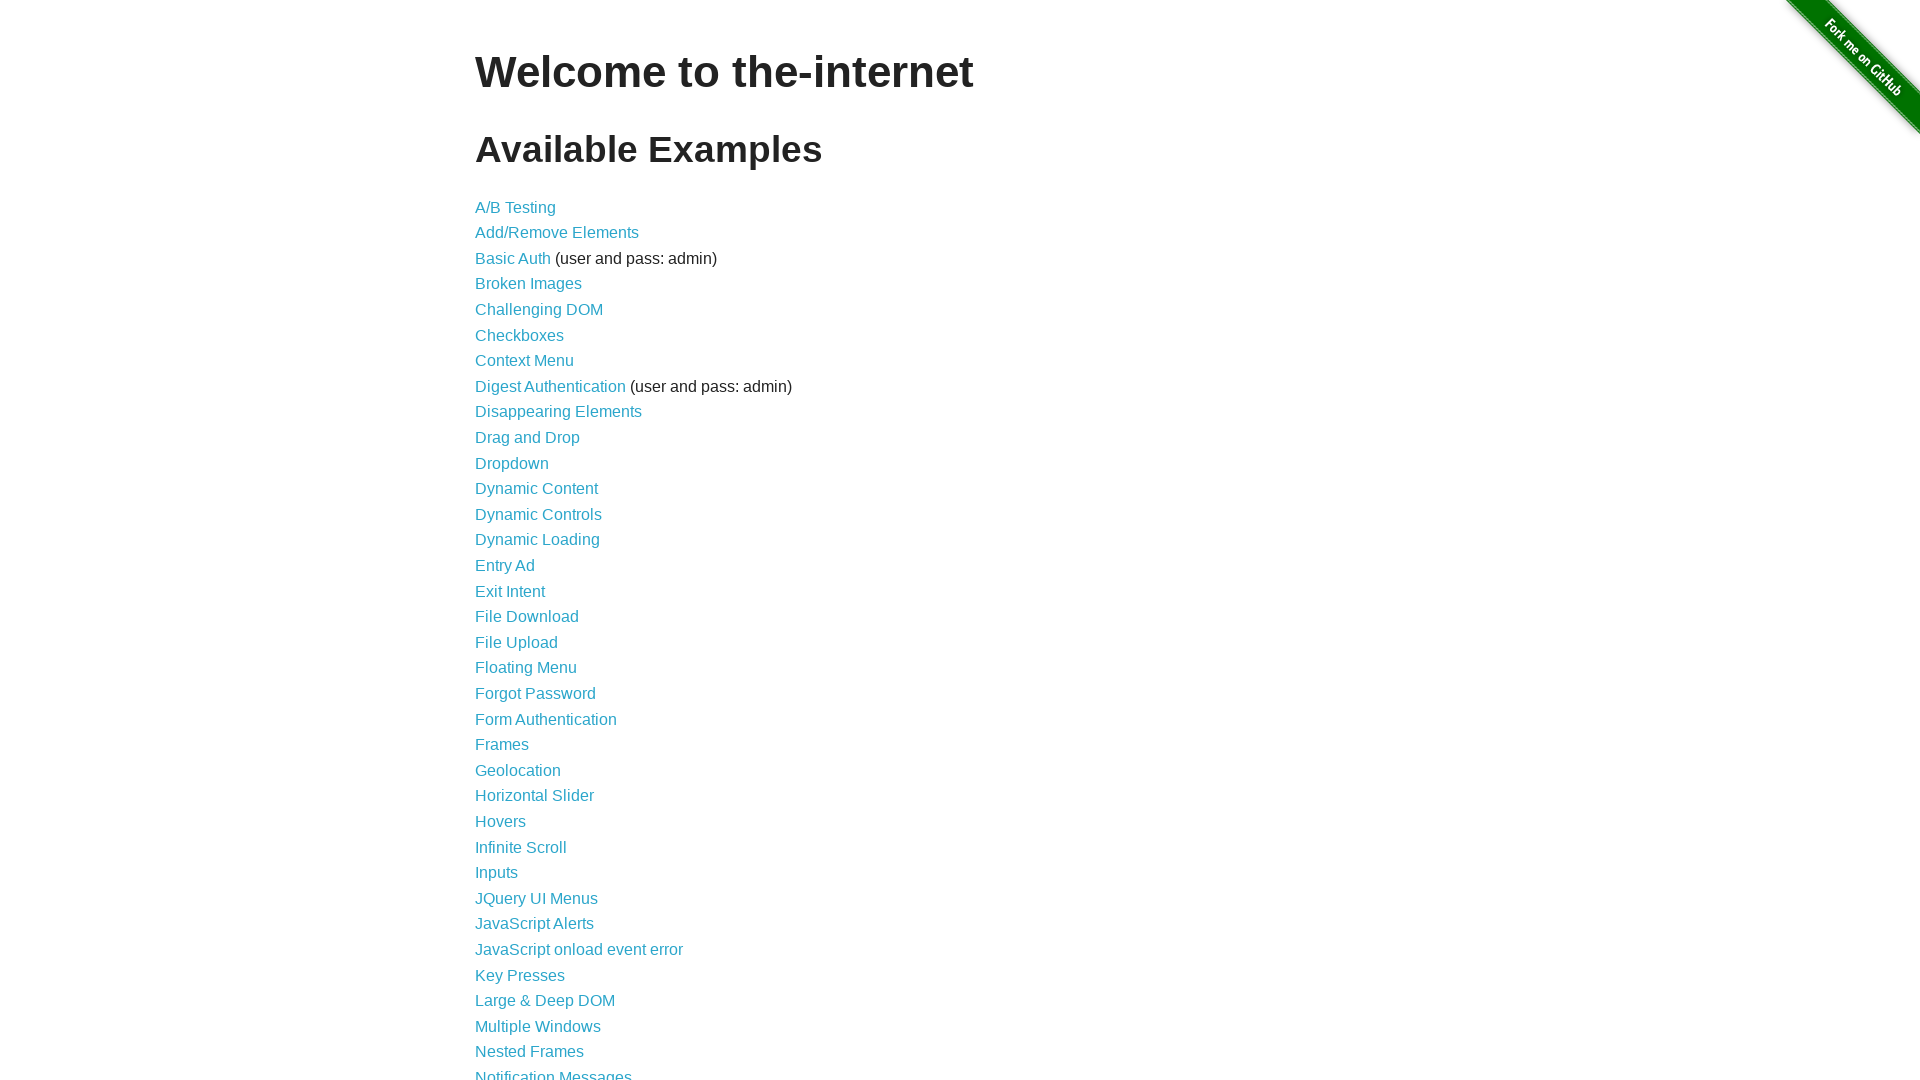

Page fully loaded and DOM content rendered
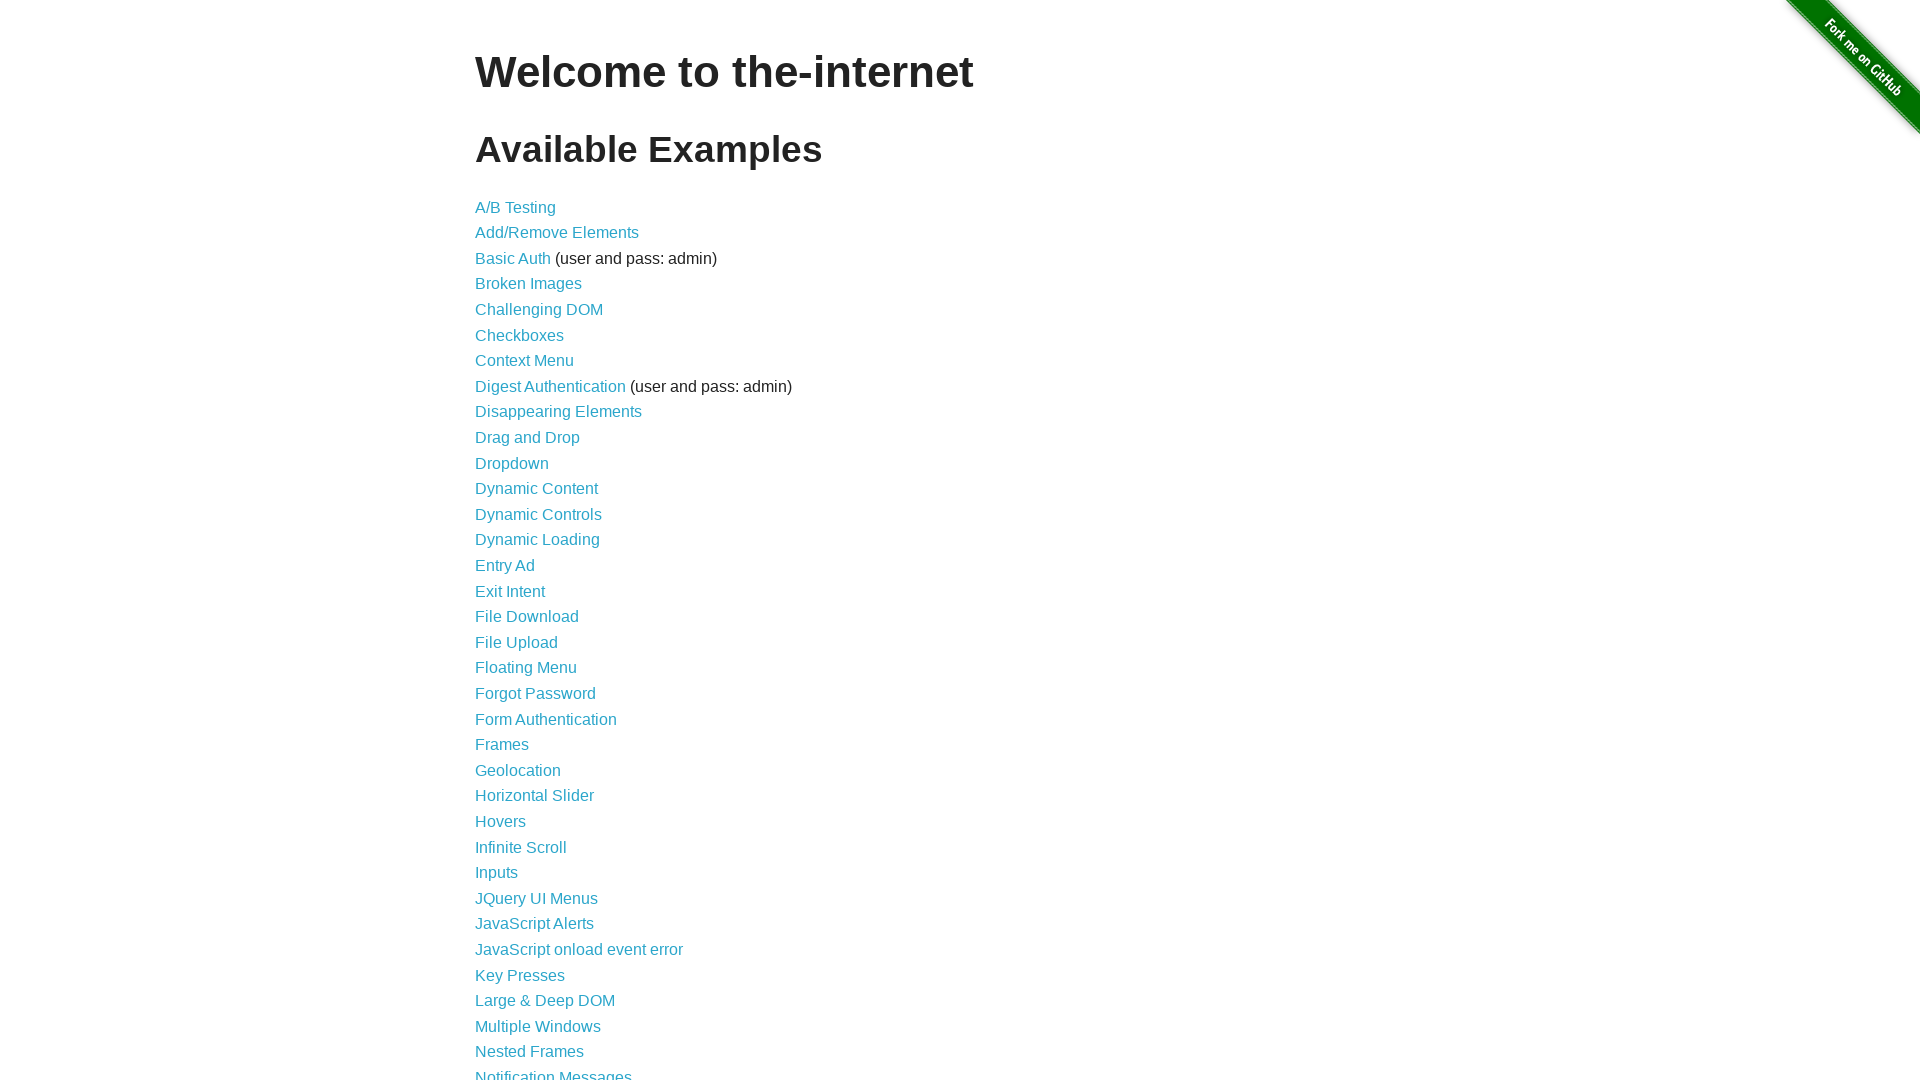

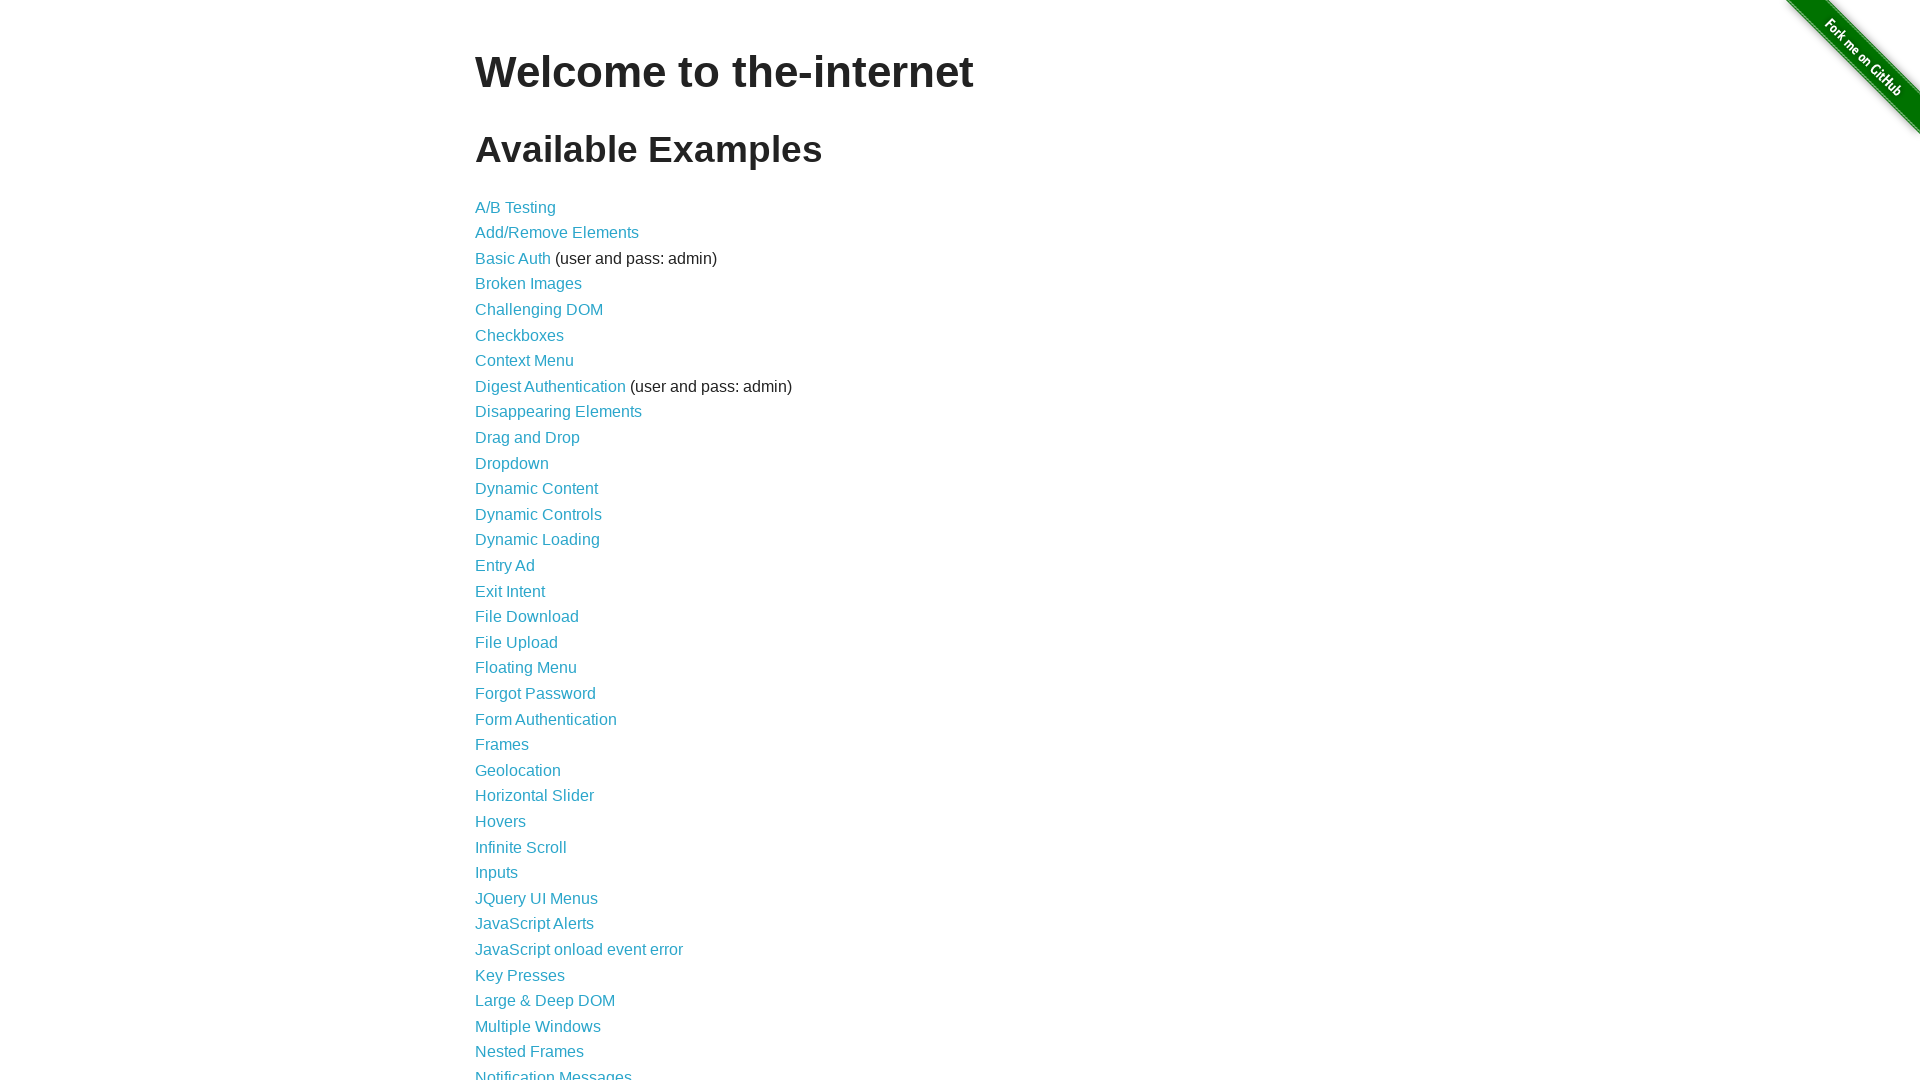